Tests radio button selection functionality by clicking through three different radio buttons using different selector strategies (id, CSS selector, and XPath)

Starting URL: https://formy-project.herokuapp.com/radiobutton

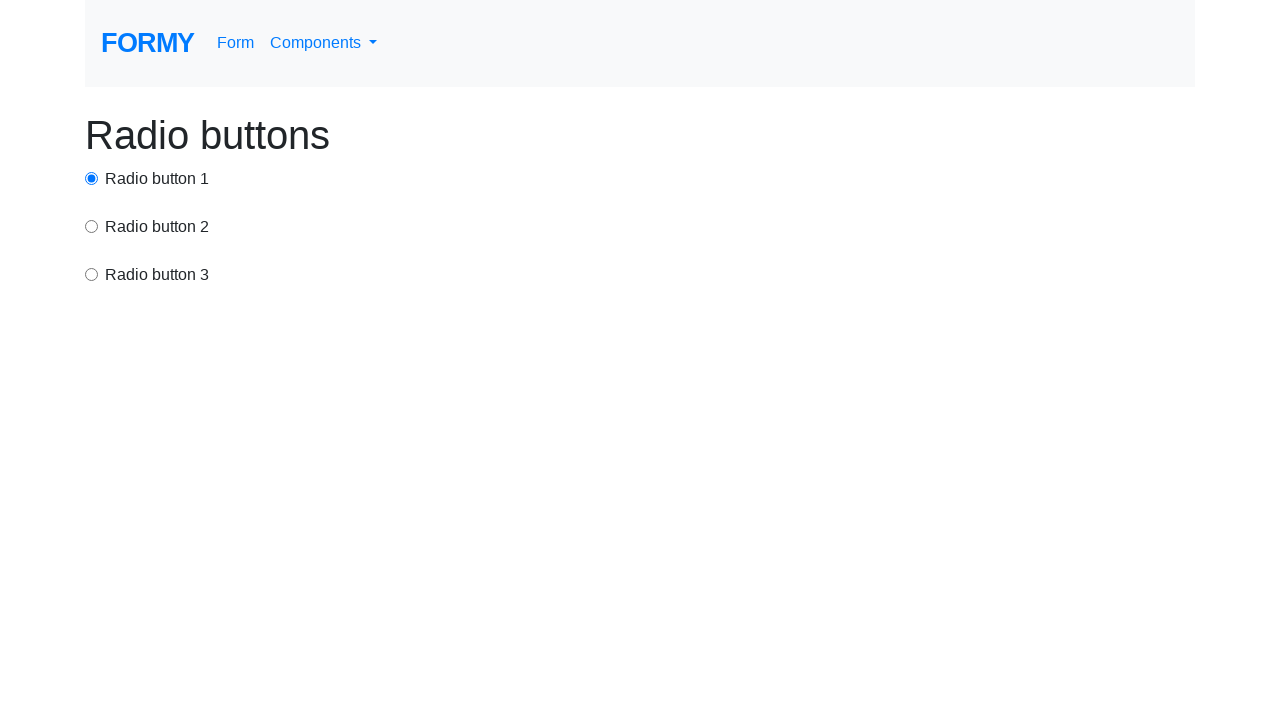

Clicked first radio button using ID selector at (92, 178) on #radio-button-1
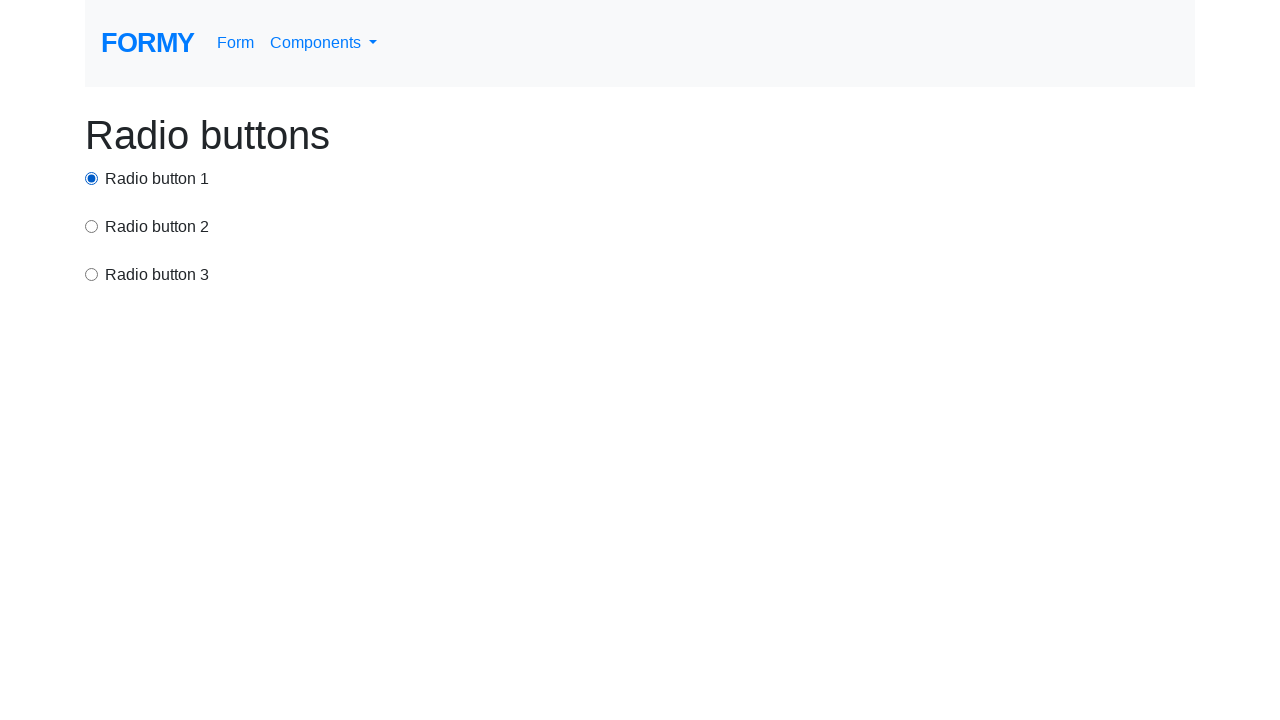

Clicked second radio button using CSS selector with value attribute at (92, 226) on input[value='option2']
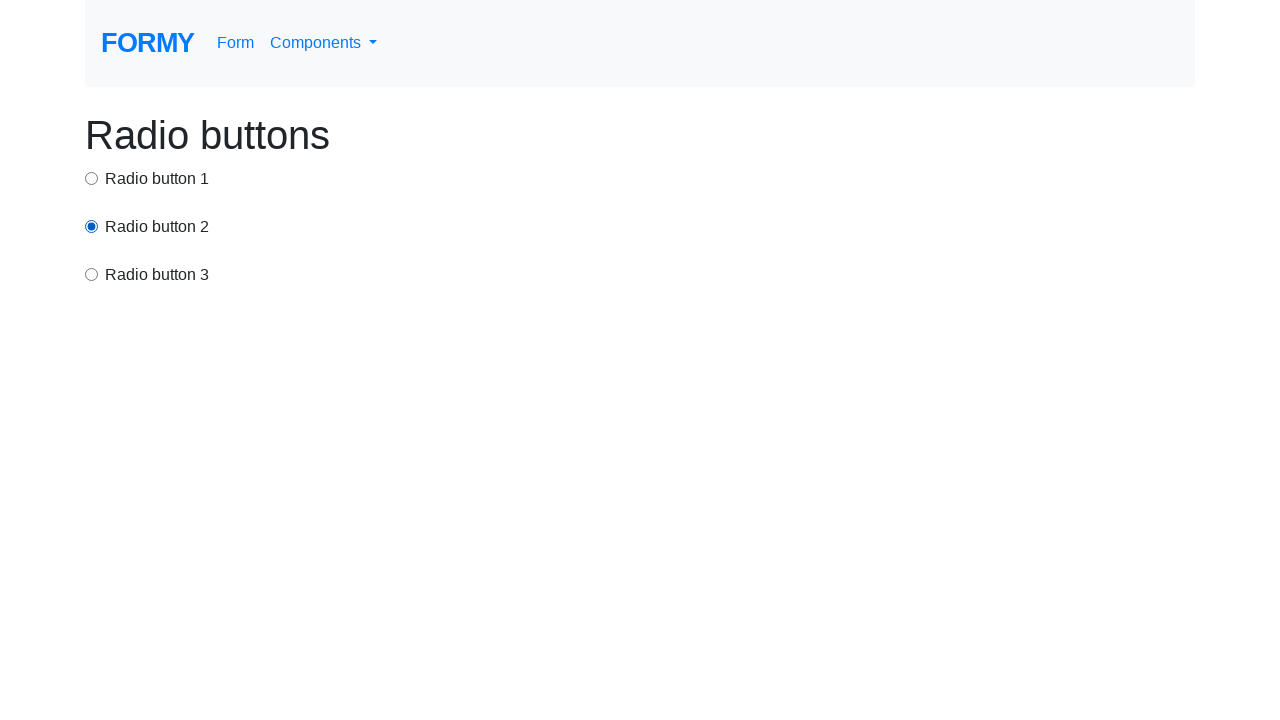

Clicked third radio button using XPath selector at (92, 274) on xpath=/html/body/div/div[3]/input
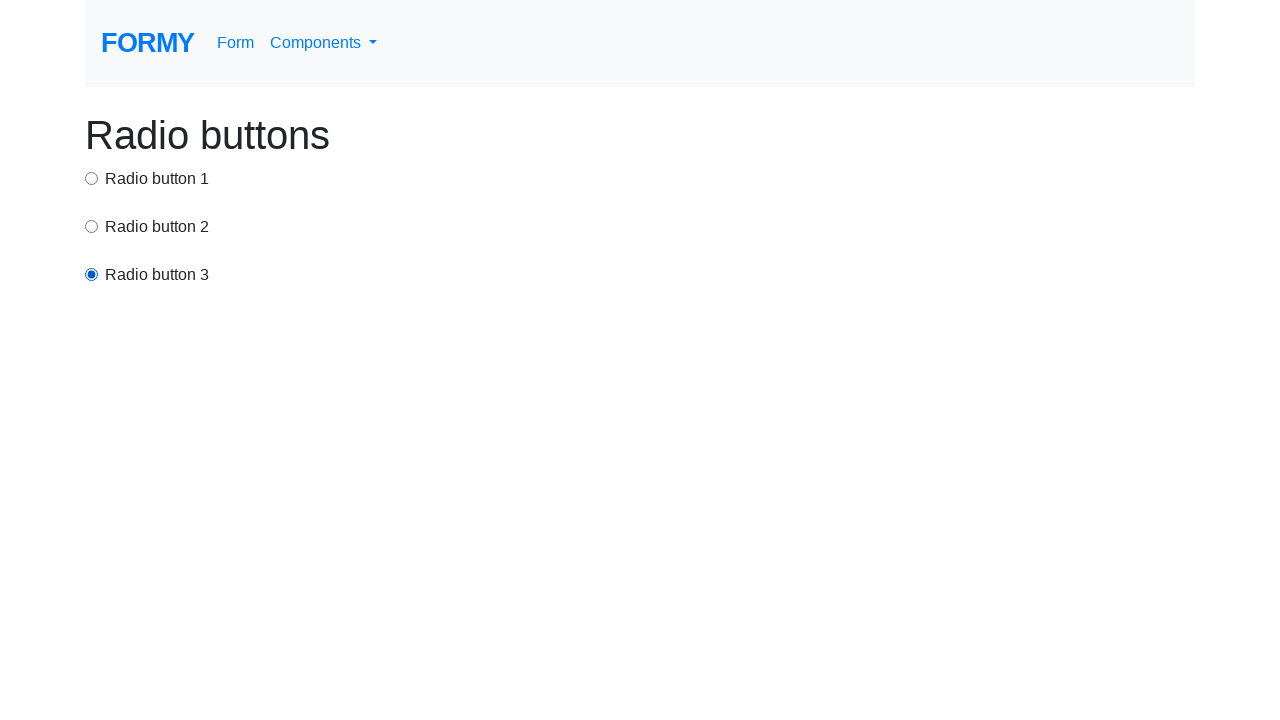

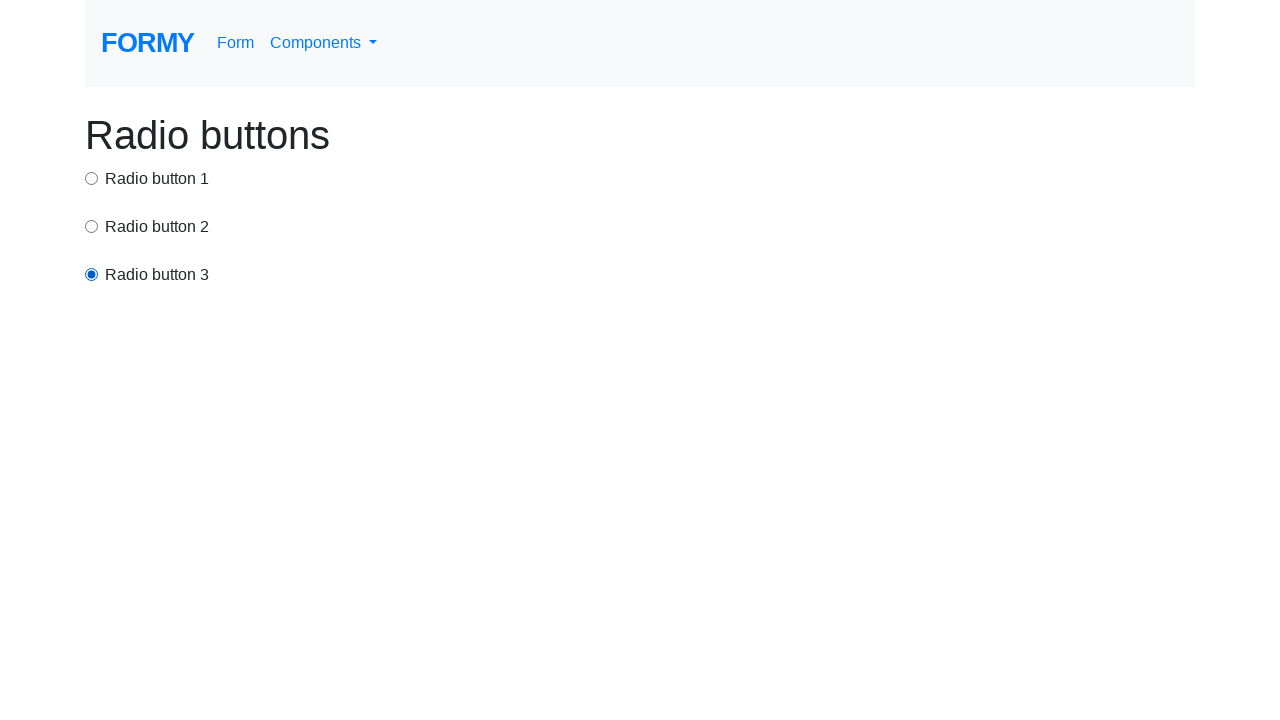